Tests the calculator functionality by clicking number buttons to perform an addition operation (8 + 9) and verifying the result is displayed

Starting URL: https://www.calculator.net

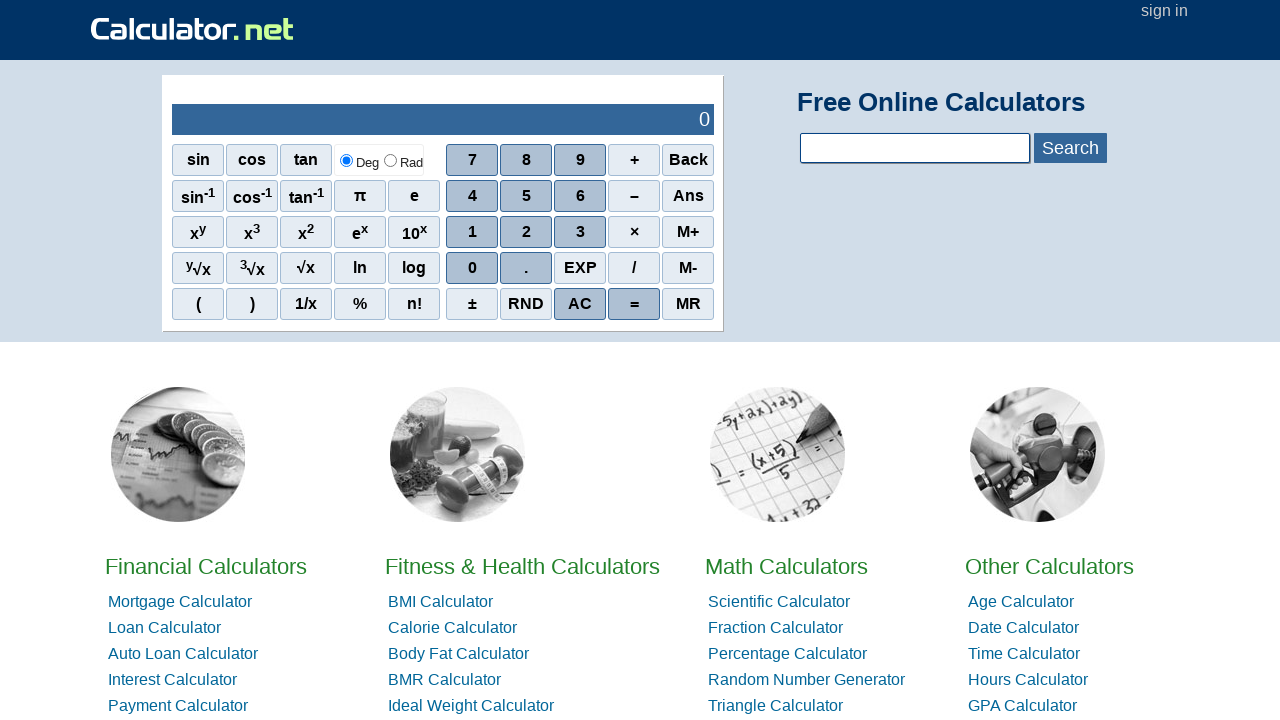

Clicked number 8 button at (526, 160) on //span[.='8']
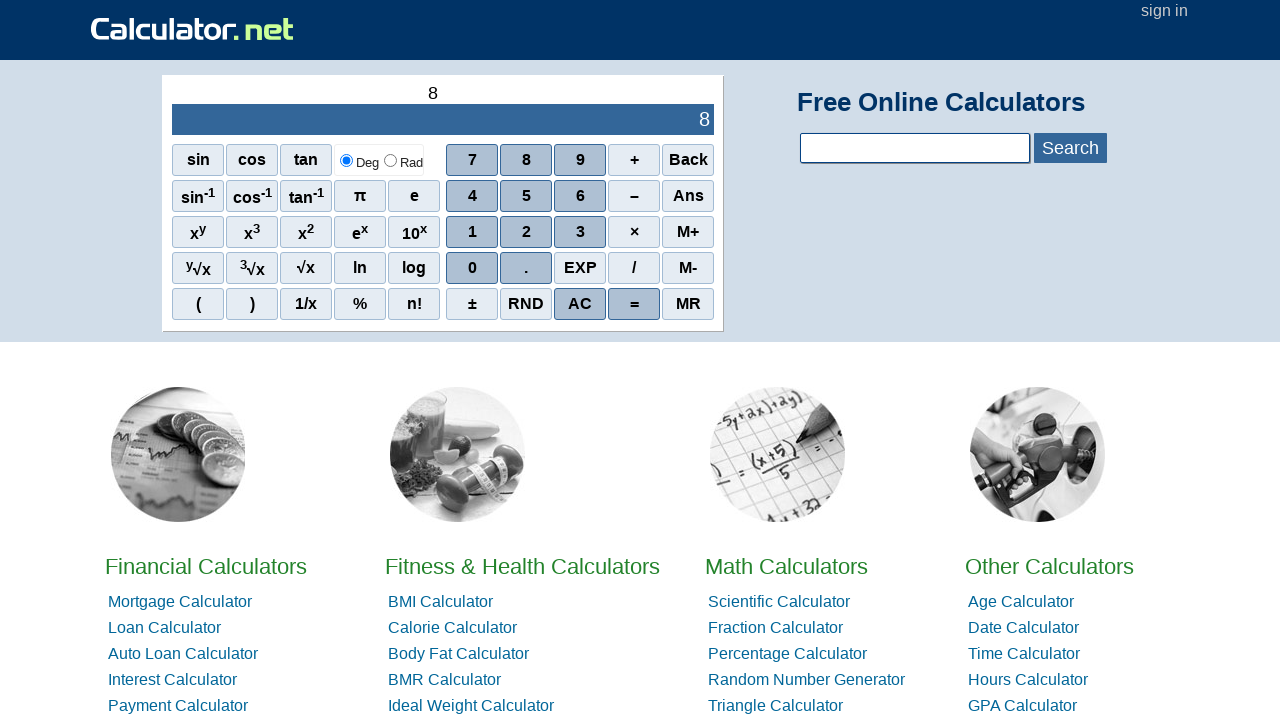

Clicked plus operator button at (634, 160) on xpath=//span[.='+']
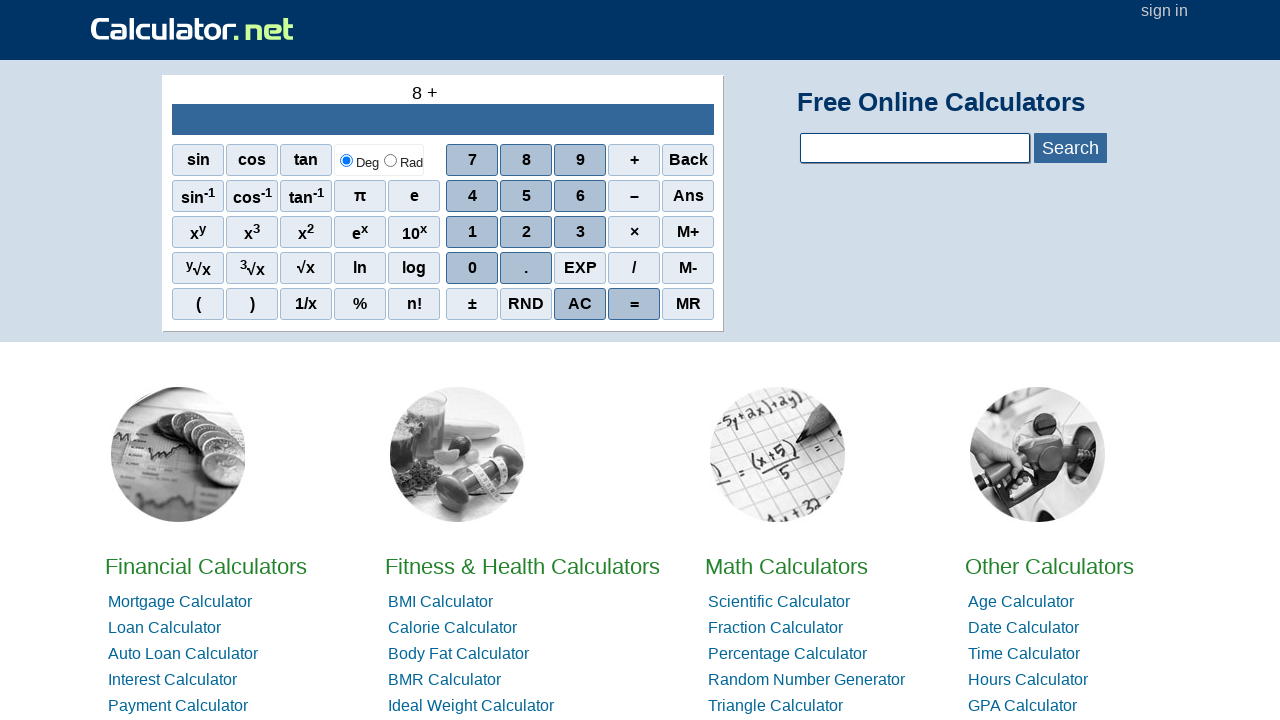

Clicked number 9 button at (580, 160) on //span[.='9']
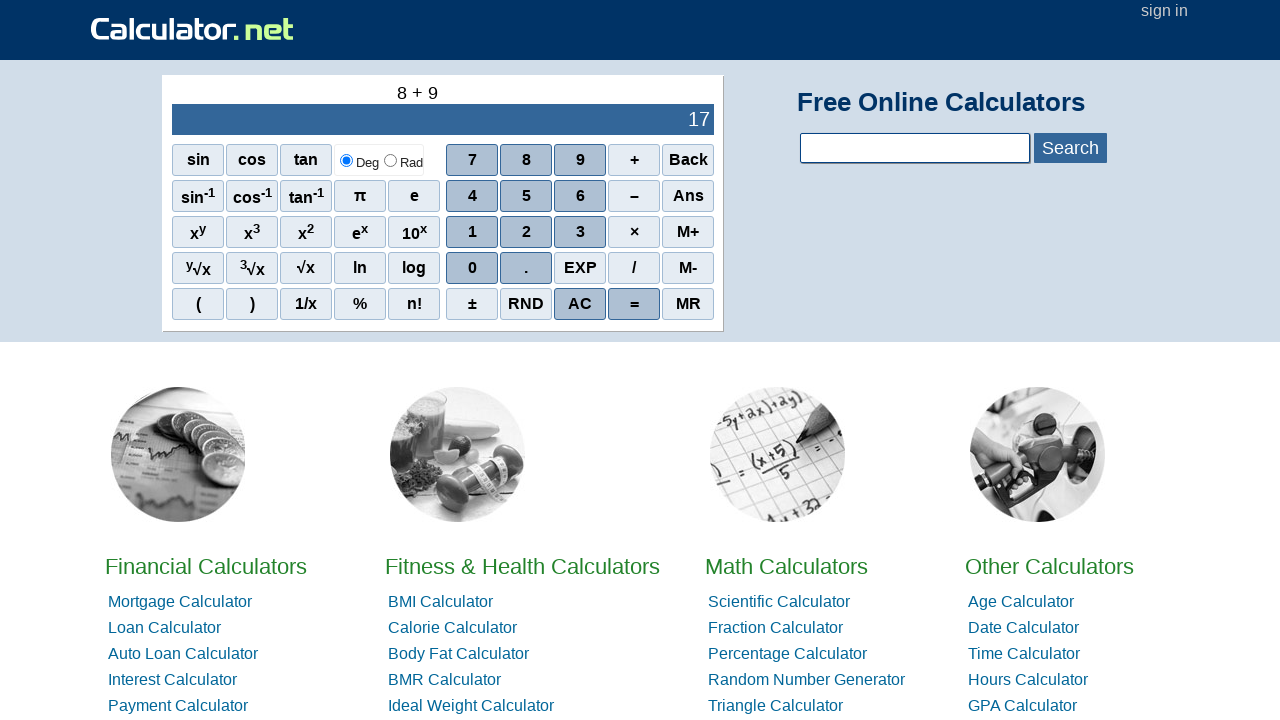

Clicked equals button to calculate result at (634, 304) on xpath=//span[.='=']
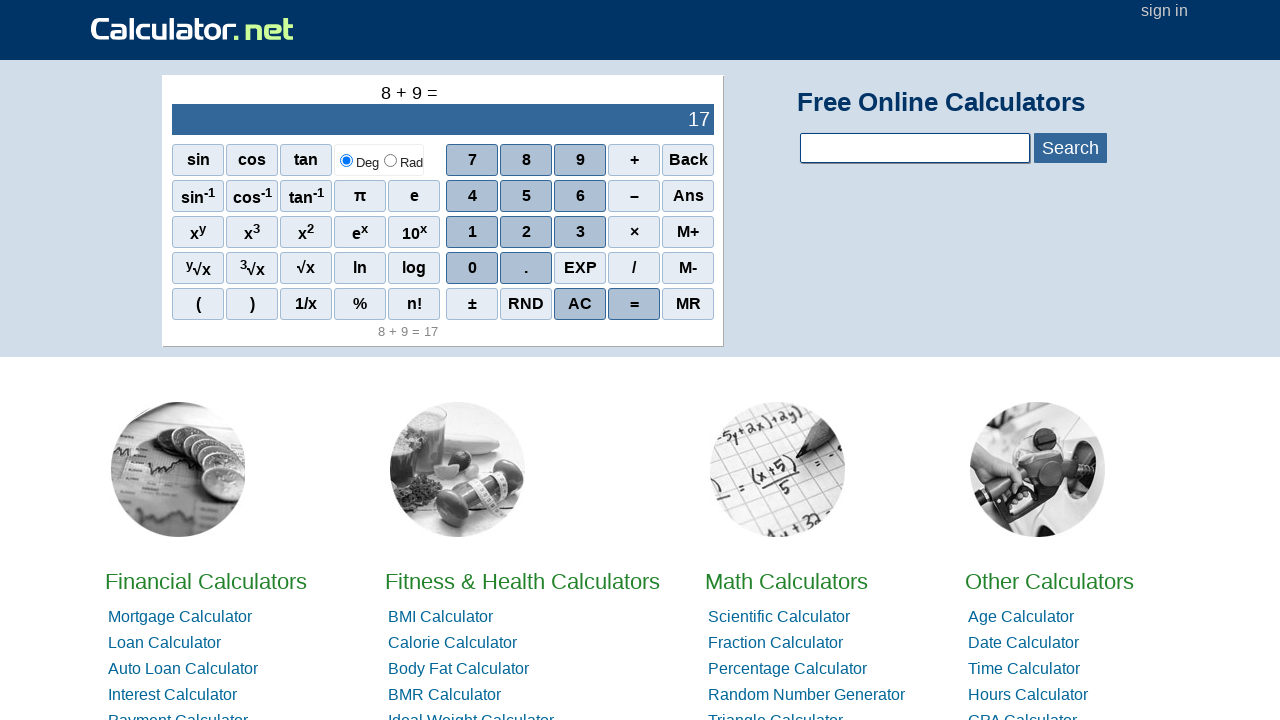

Result output field is displayed
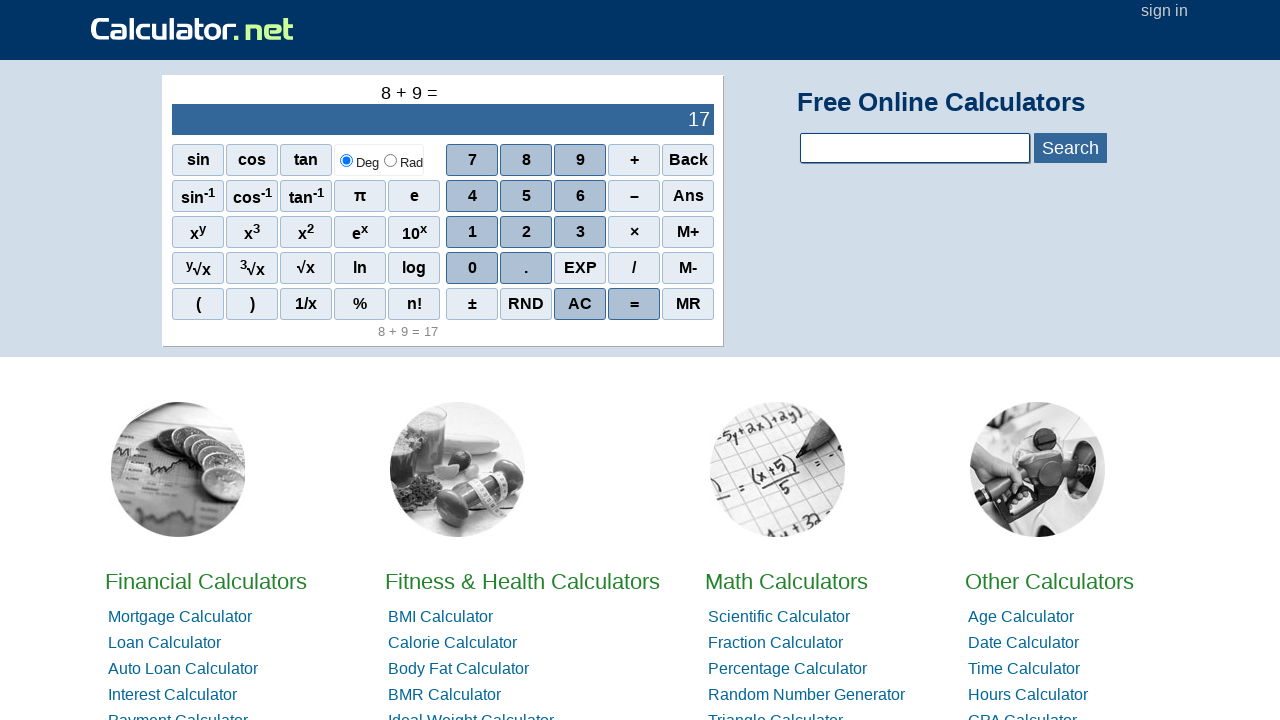

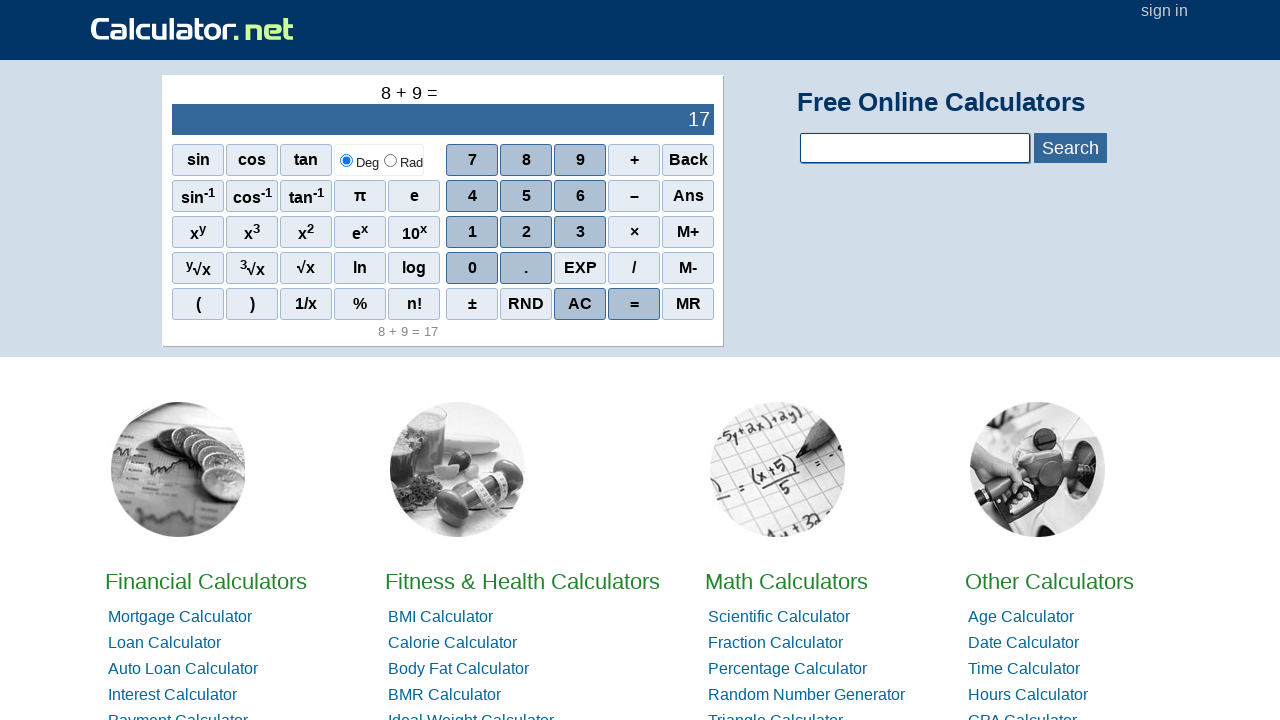